Tests clicking on the "Incluir" (Insert) button on the Modalidades page and verifies a message is displayed

Starting URL: https://ciscodeto.github.io/AcodemiaGerenciamento/ymodalidades.html

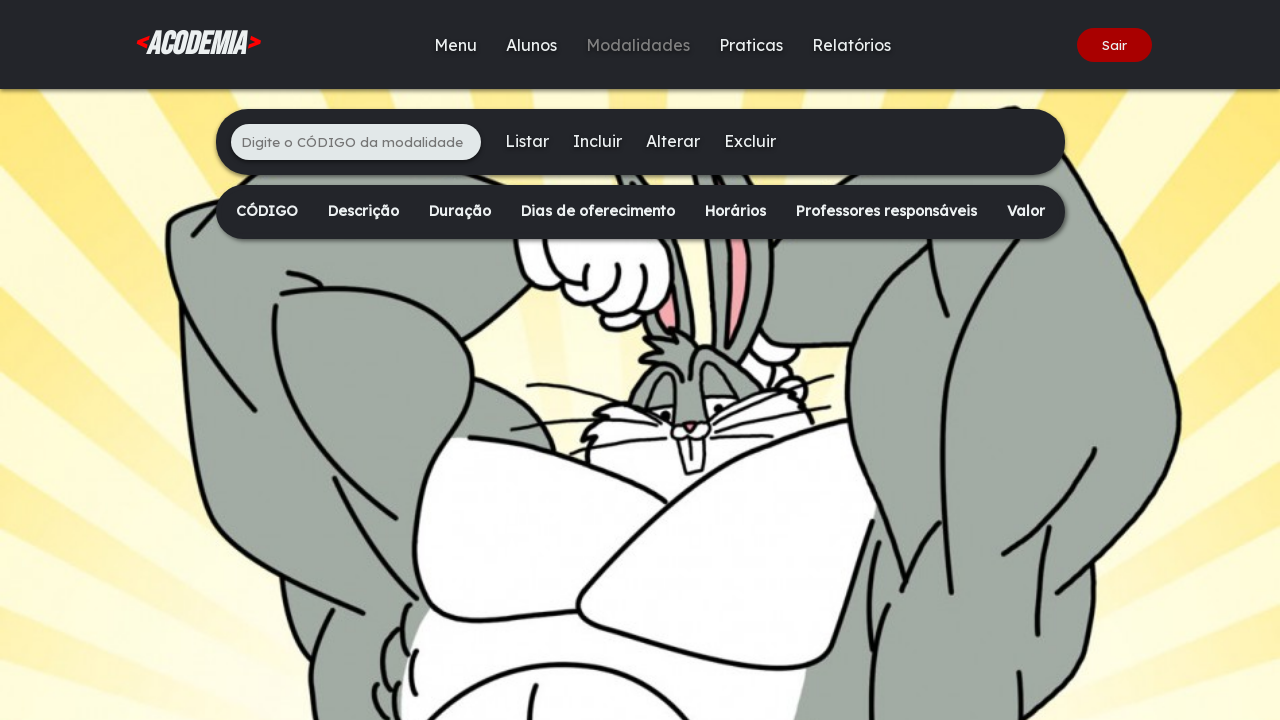

Clicked on the 'Incluir' (Insert) button on the Modalidades page at (597, 141) on xpath=/html/body/div[2]/main/div[1]/ul/li[3]/a
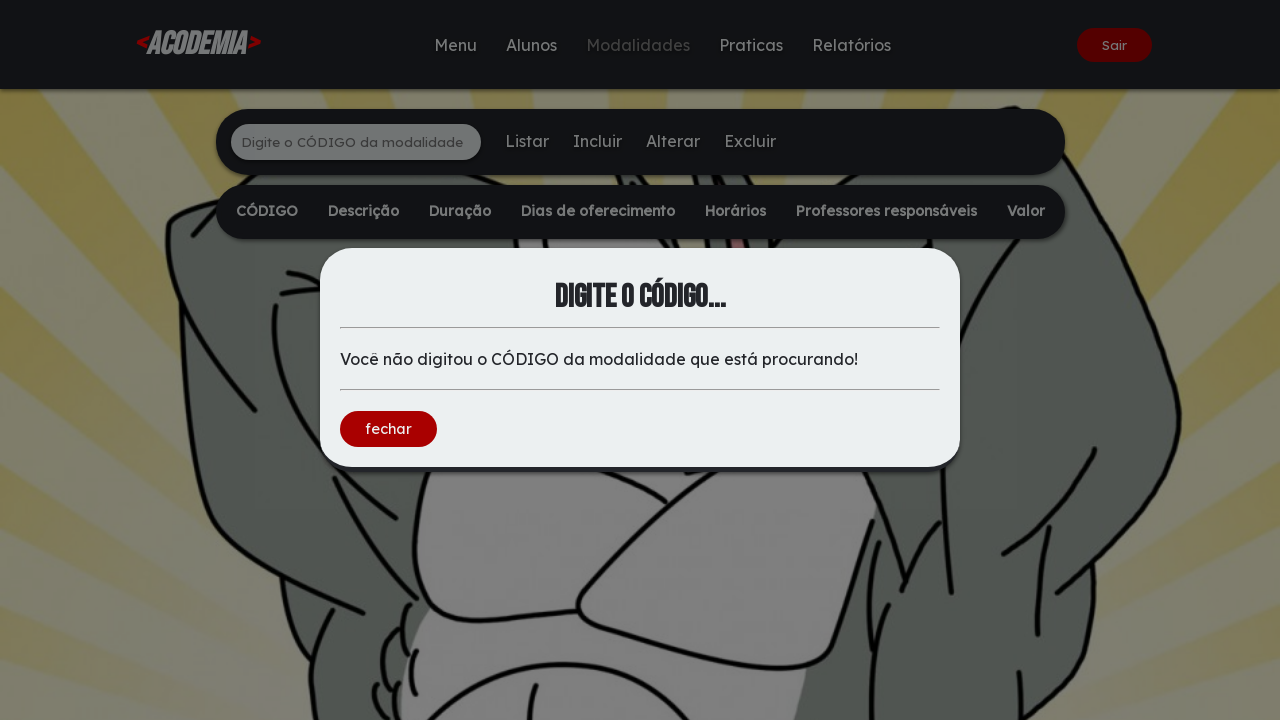

Waited for the message container to appear
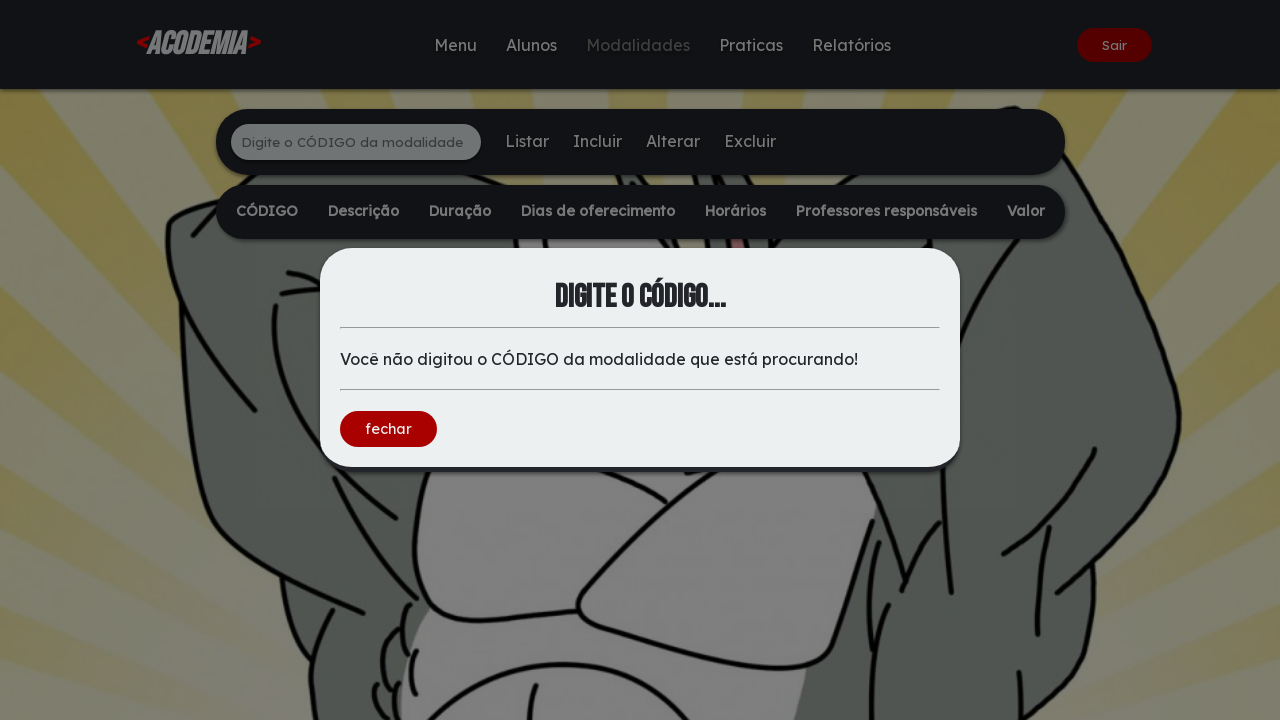

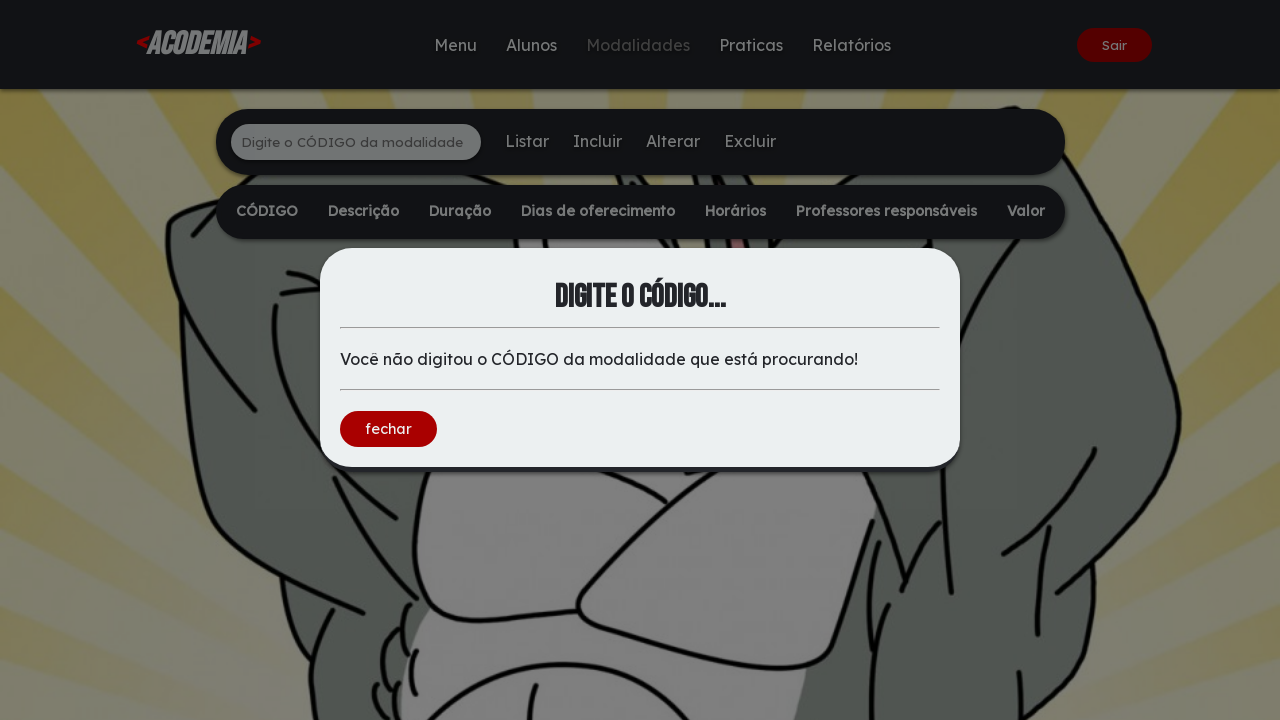